Tests clearing the complete state of all items by checking and unchecking toggle-all

Starting URL: https://demo.playwright.dev/todomvc

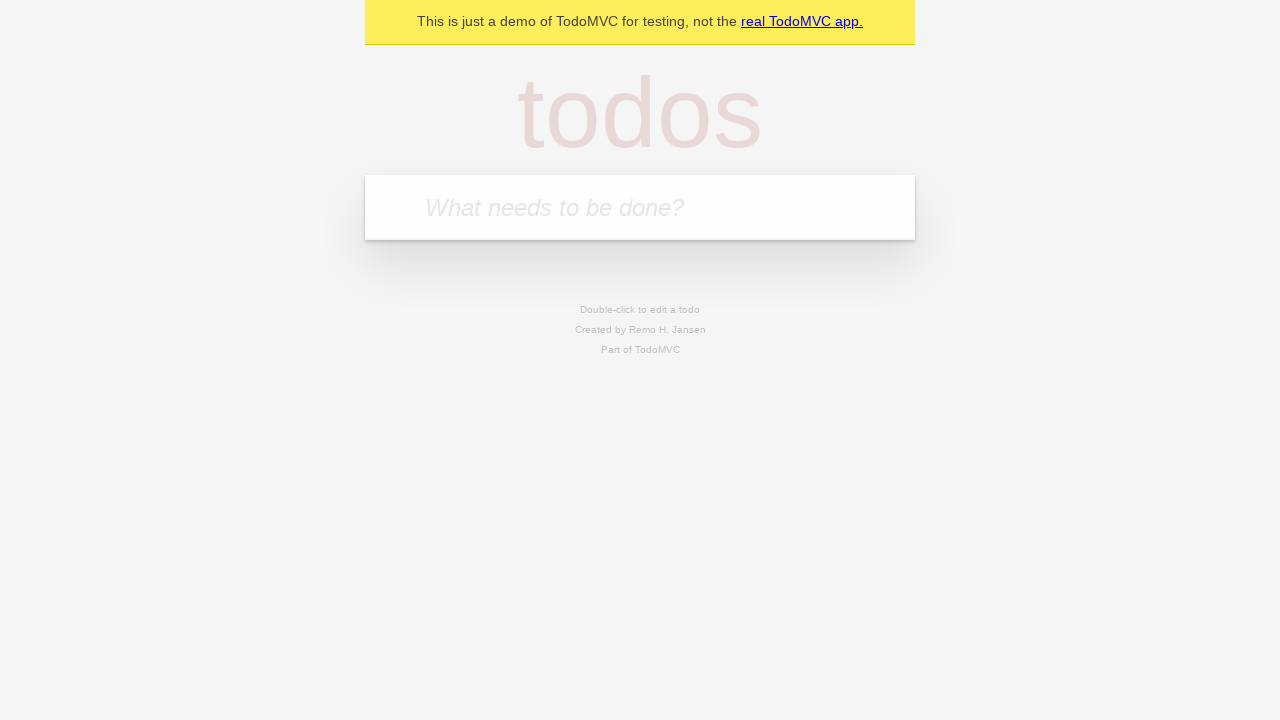

Filled first todo input with 'buy some cheese' on internal:attr=[placeholder="What needs to be done?"i]
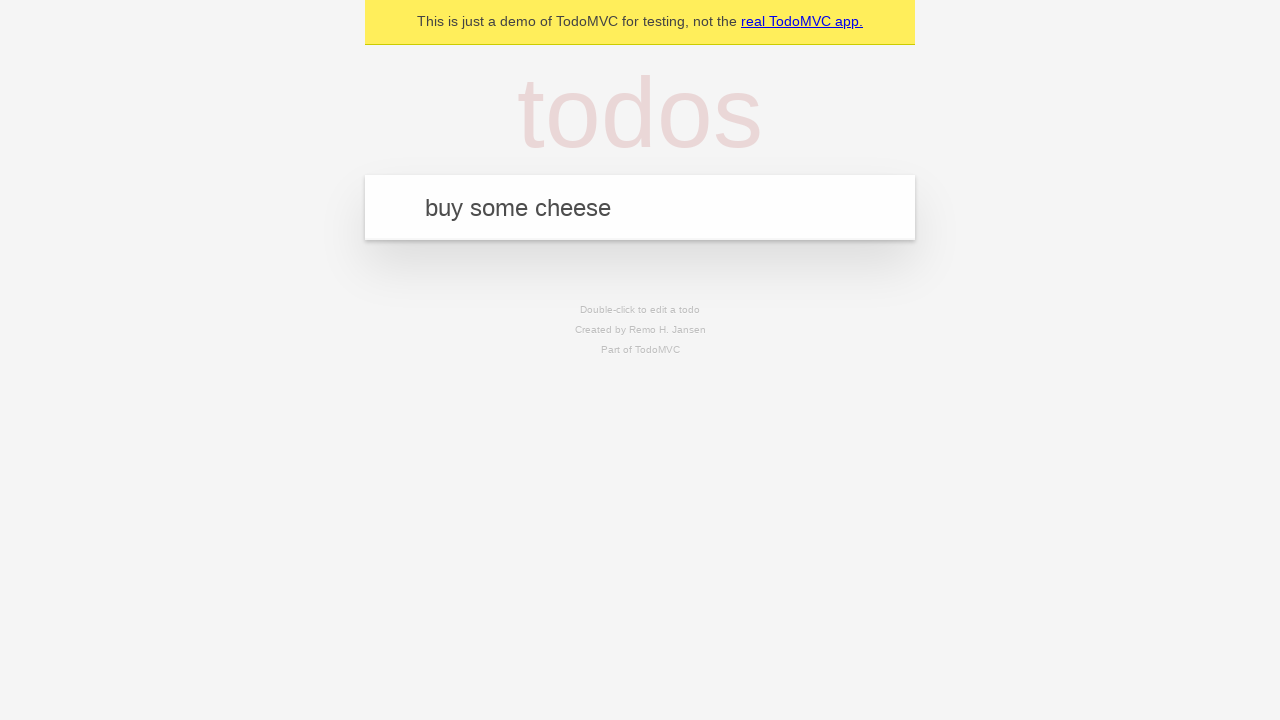

Pressed Enter to add first todo item on internal:attr=[placeholder="What needs to be done?"i]
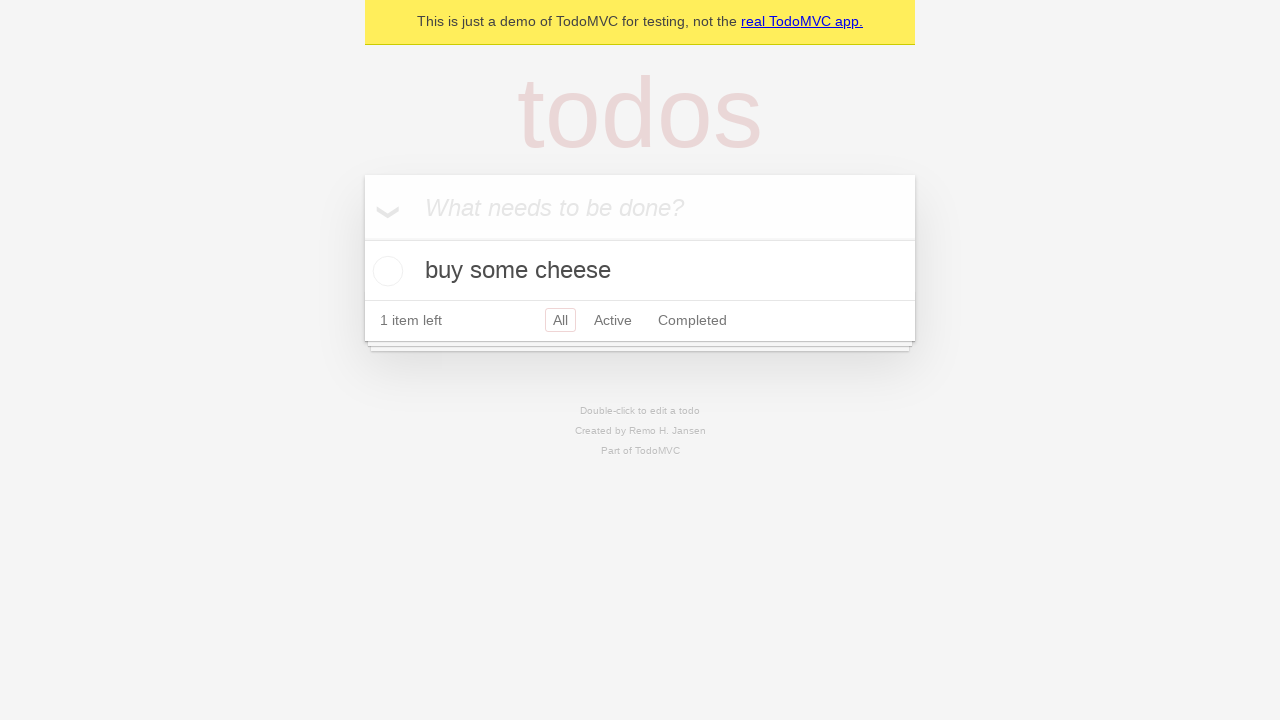

Filled second todo input with 'feed the cat' on internal:attr=[placeholder="What needs to be done?"i]
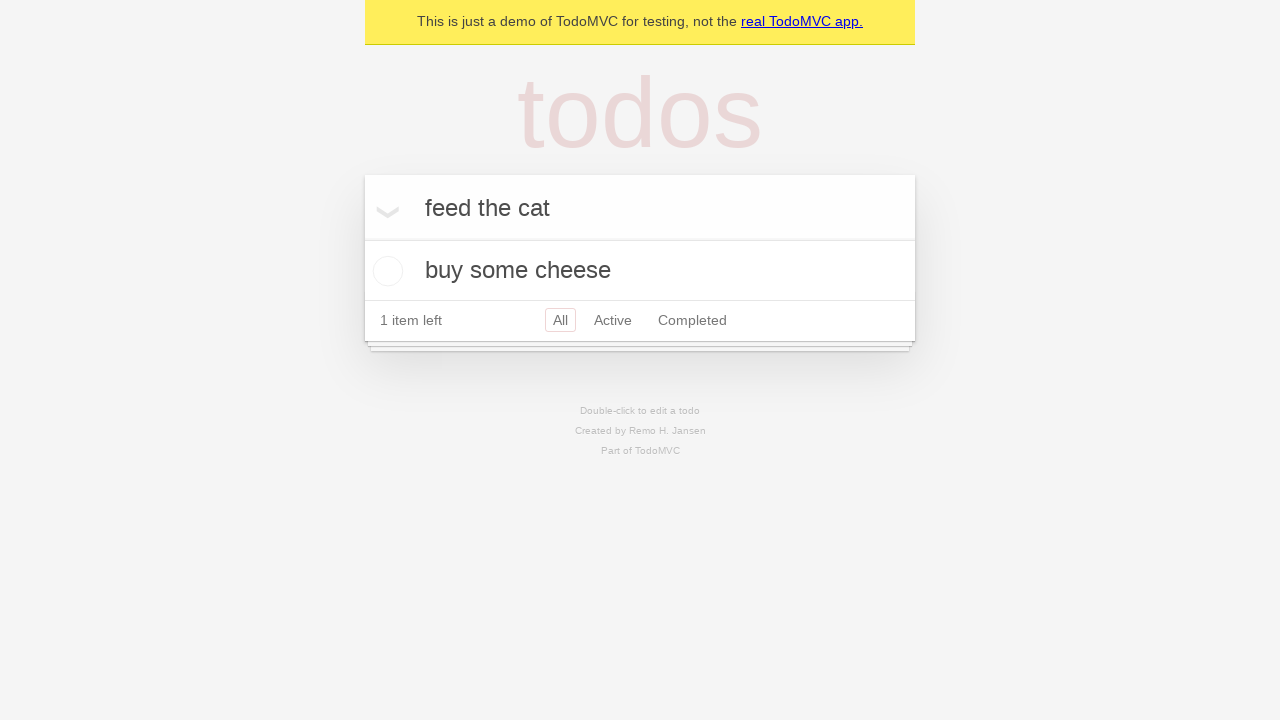

Pressed Enter to add second todo item on internal:attr=[placeholder="What needs to be done?"i]
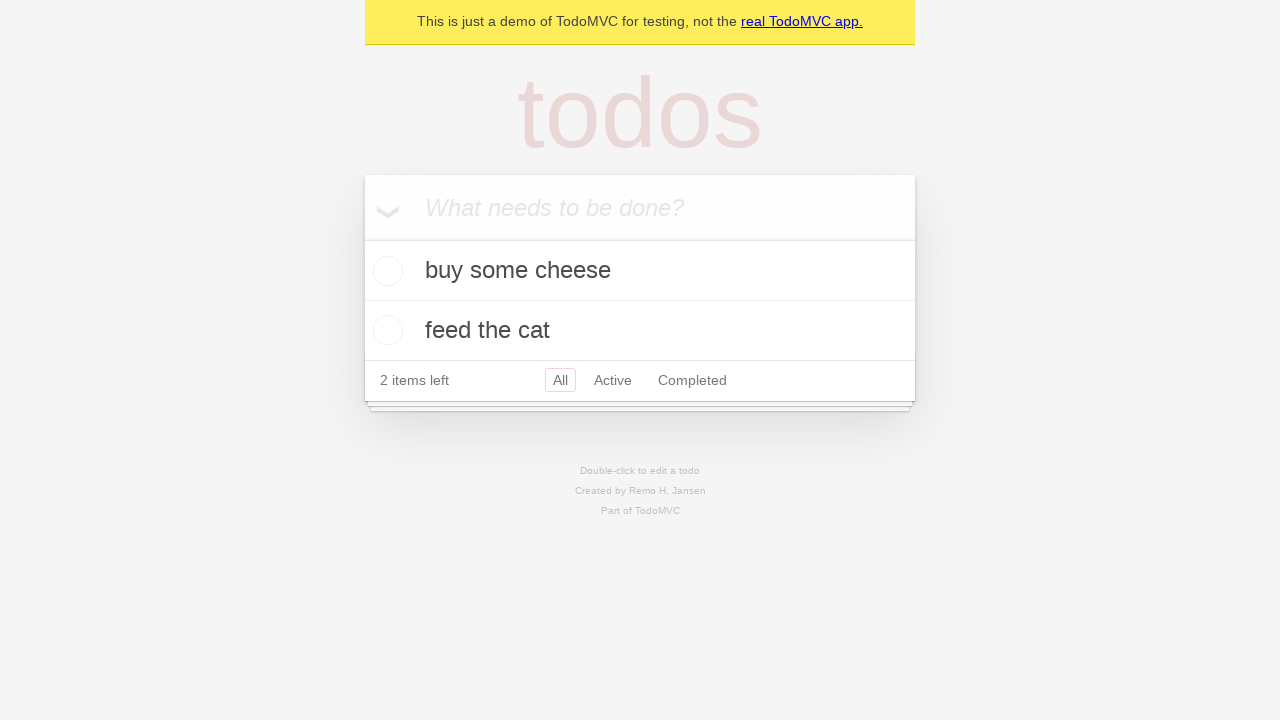

Filled third todo input with 'book a doctors appointment' on internal:attr=[placeholder="What needs to be done?"i]
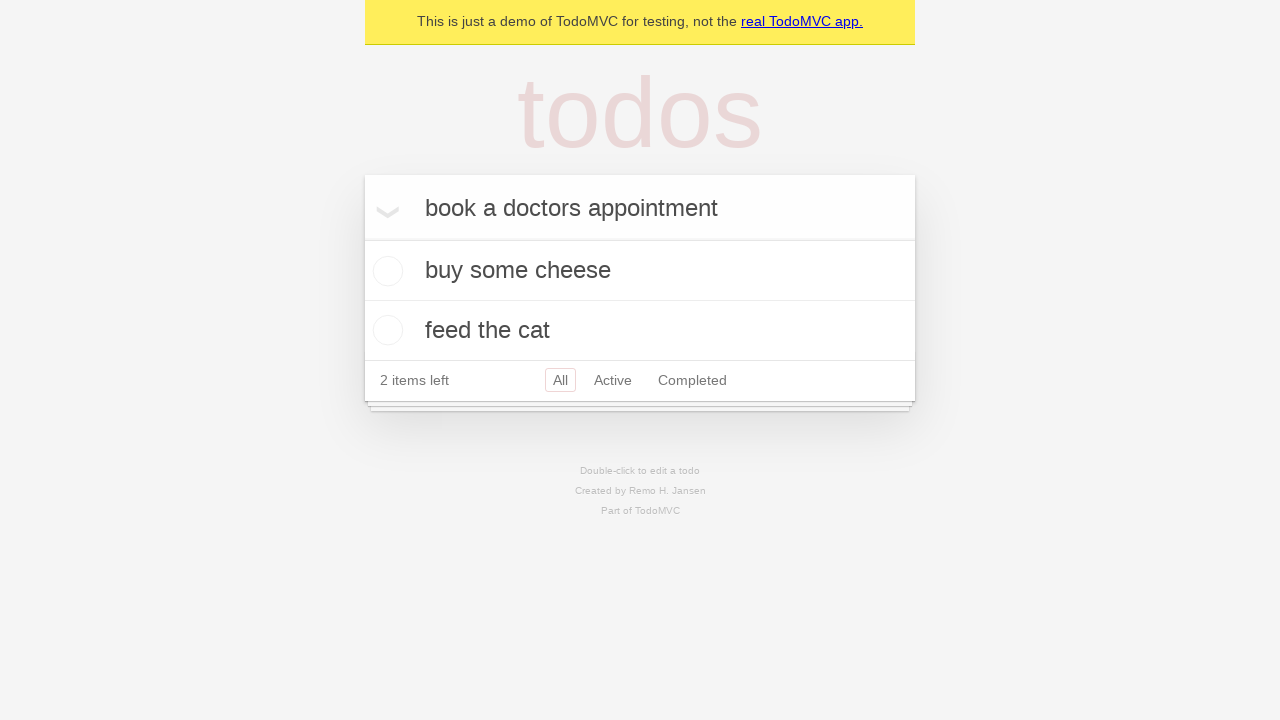

Pressed Enter to add third todo item on internal:attr=[placeholder="What needs to be done?"i]
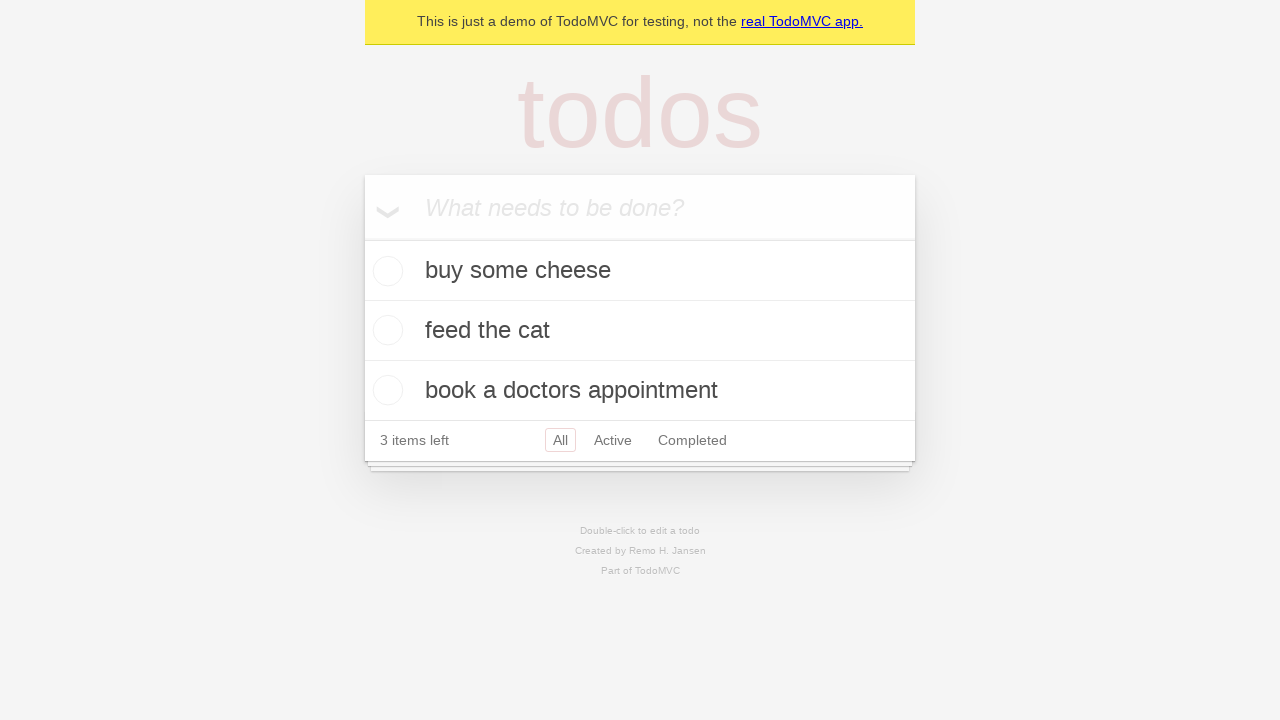

Checked toggle-all to mark all todos as complete at (362, 238) on .toggle-all
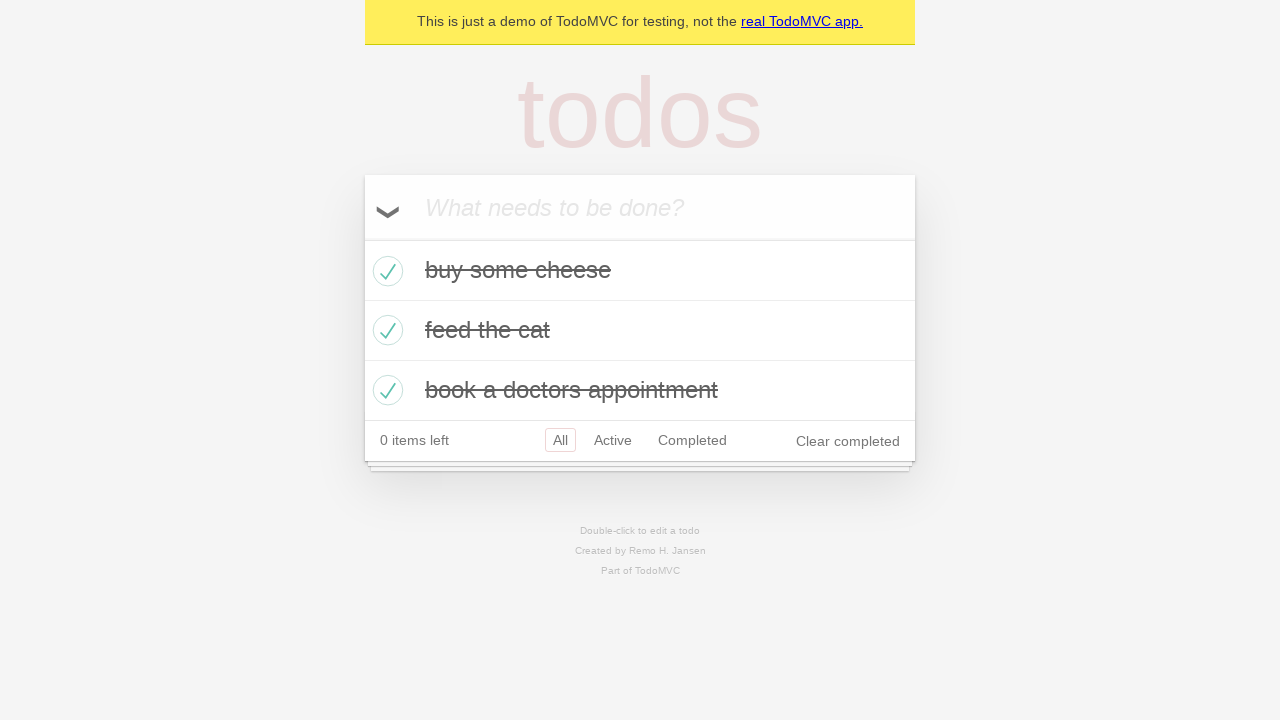

Unchecked toggle-all to clear complete state of all items at (362, 238) on .toggle-all
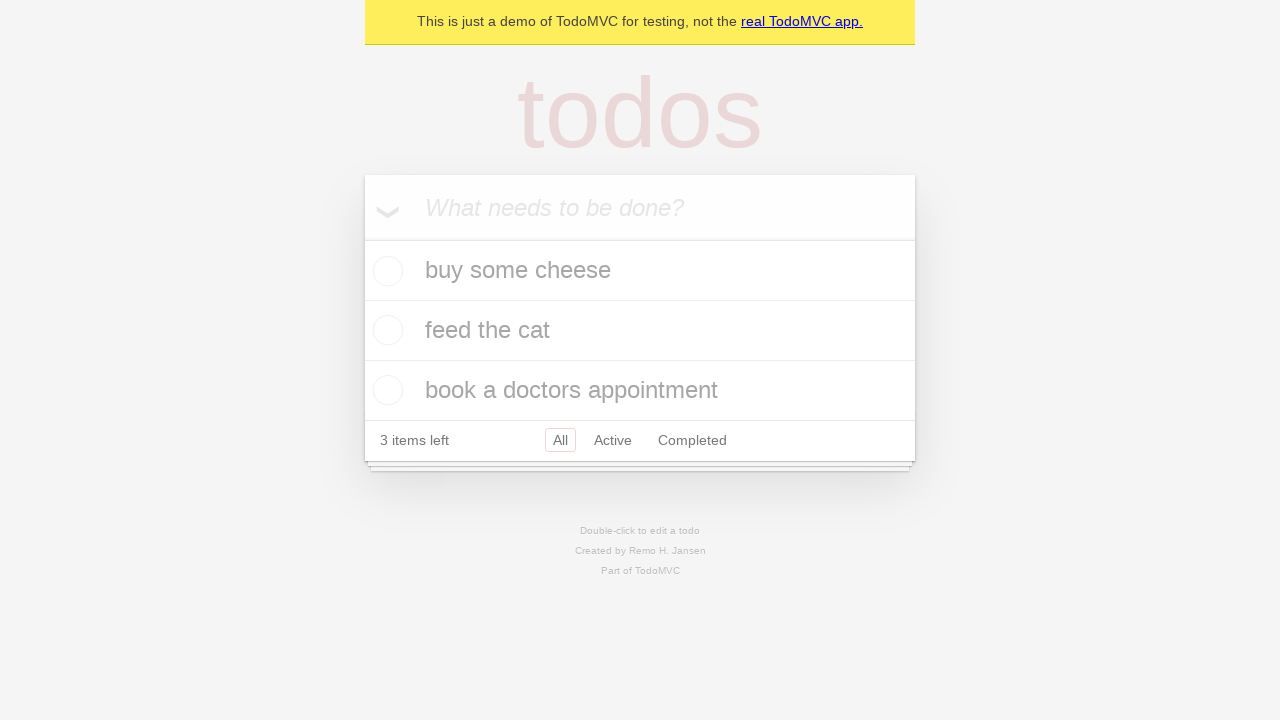

Waited for todo list items to be present in DOM
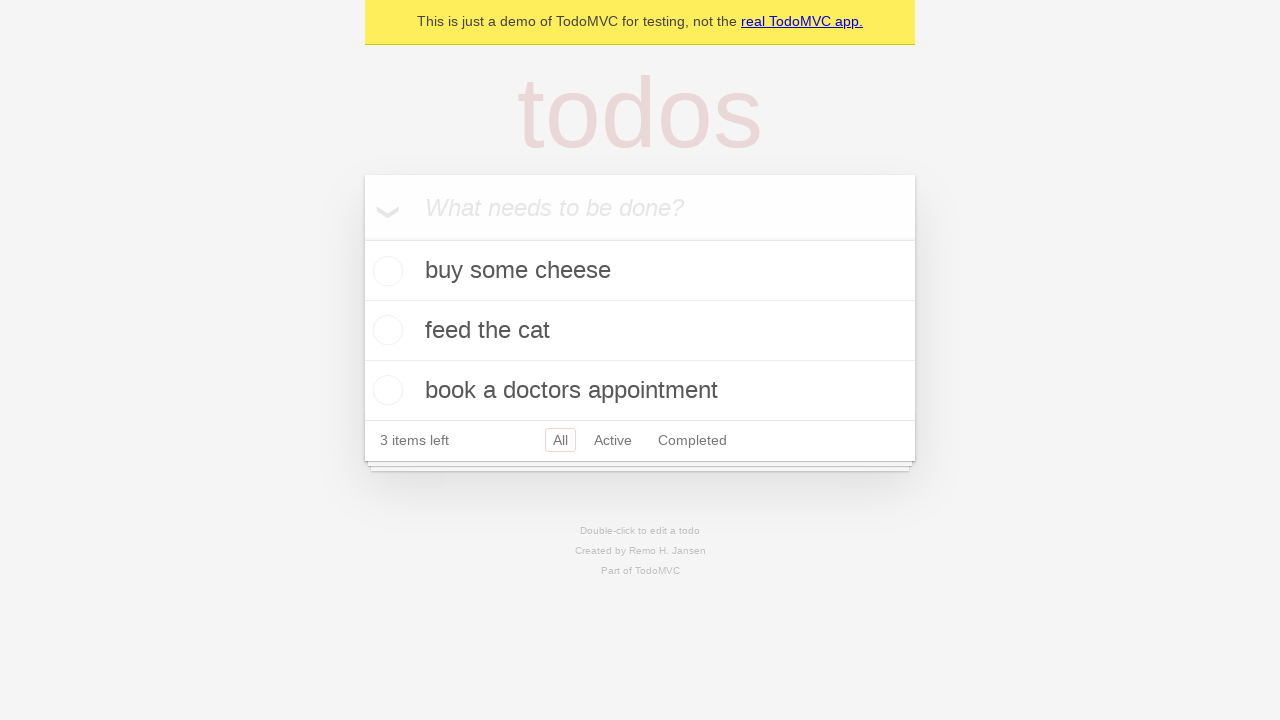

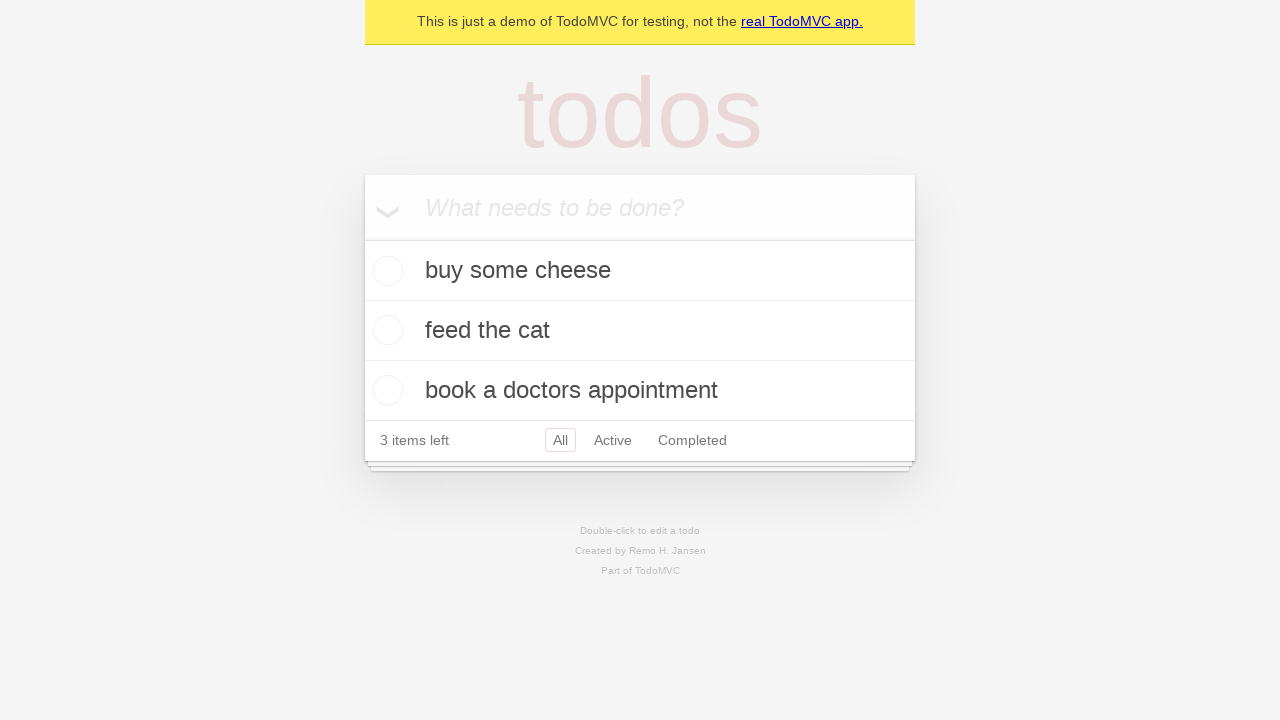